Tests clicking a button with a dynamic ID that changes on each page load

Starting URL: http://uitestingplayground.com/

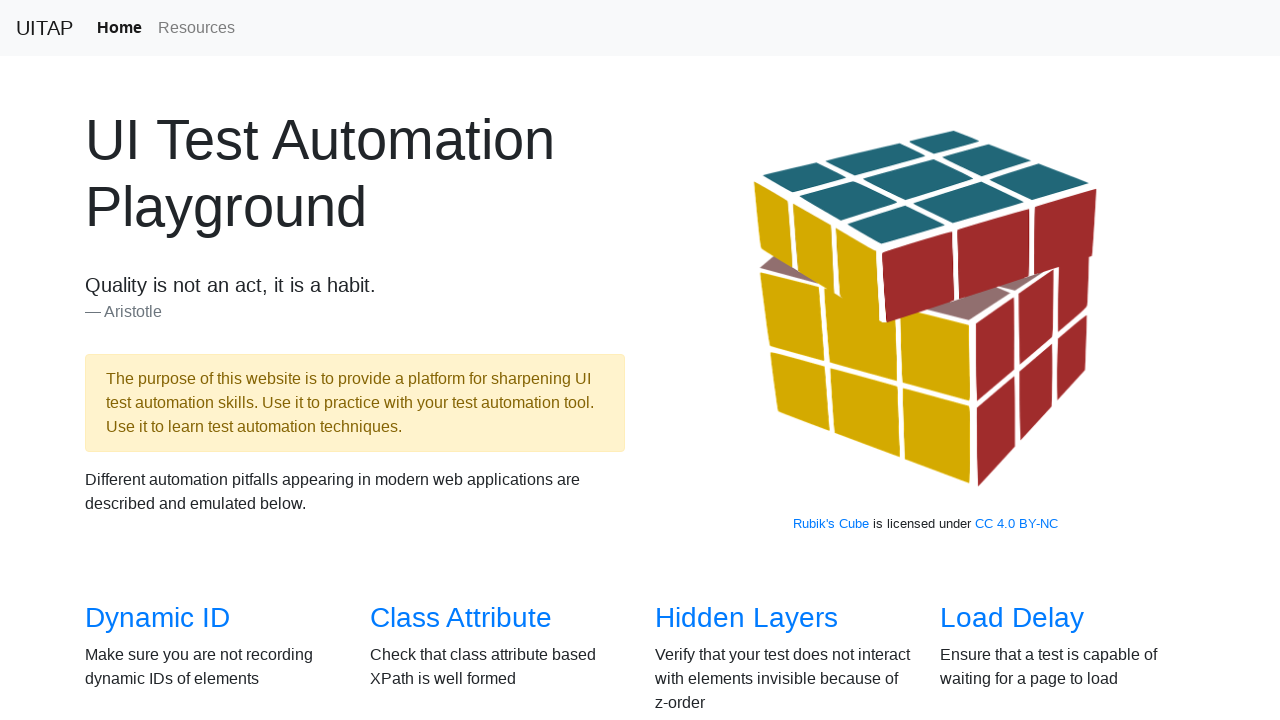

Clicked on Dynamic ID link at (158, 618) on text=Dynamic ID
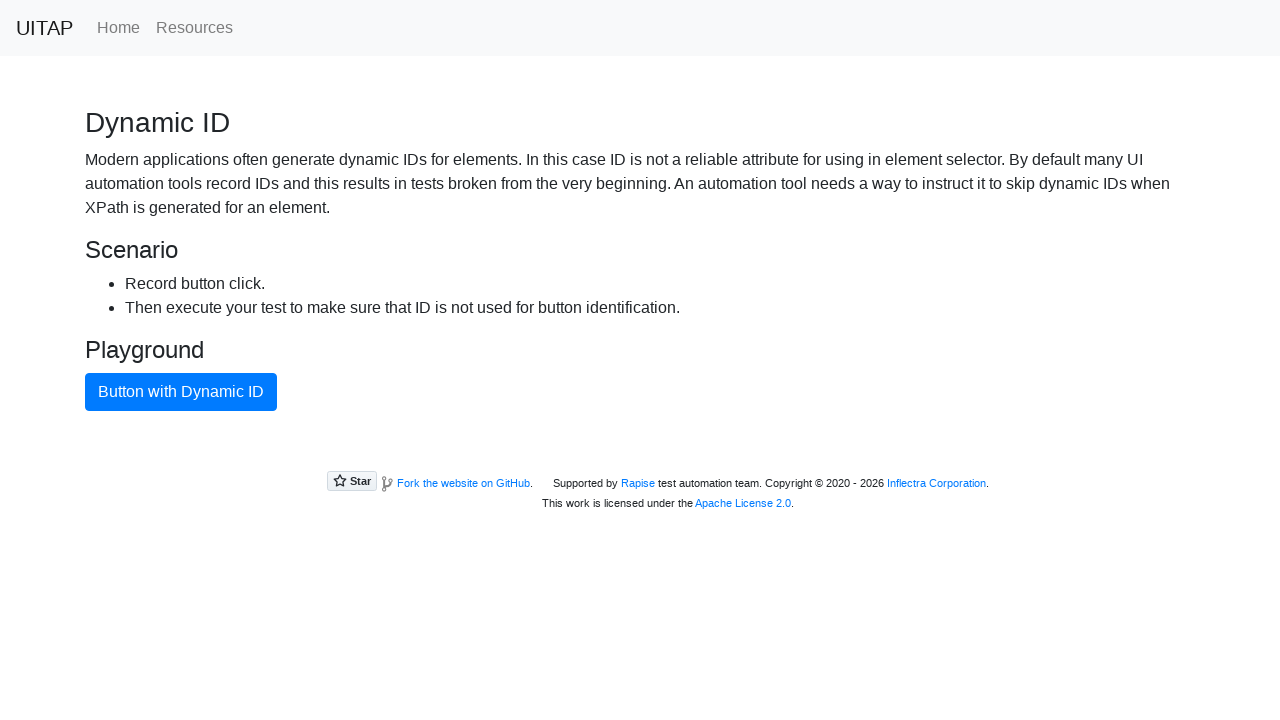

Clicked button with dynamic ID at (181, 392) on internal:role=button[name="Button with Dynamic ID"i]
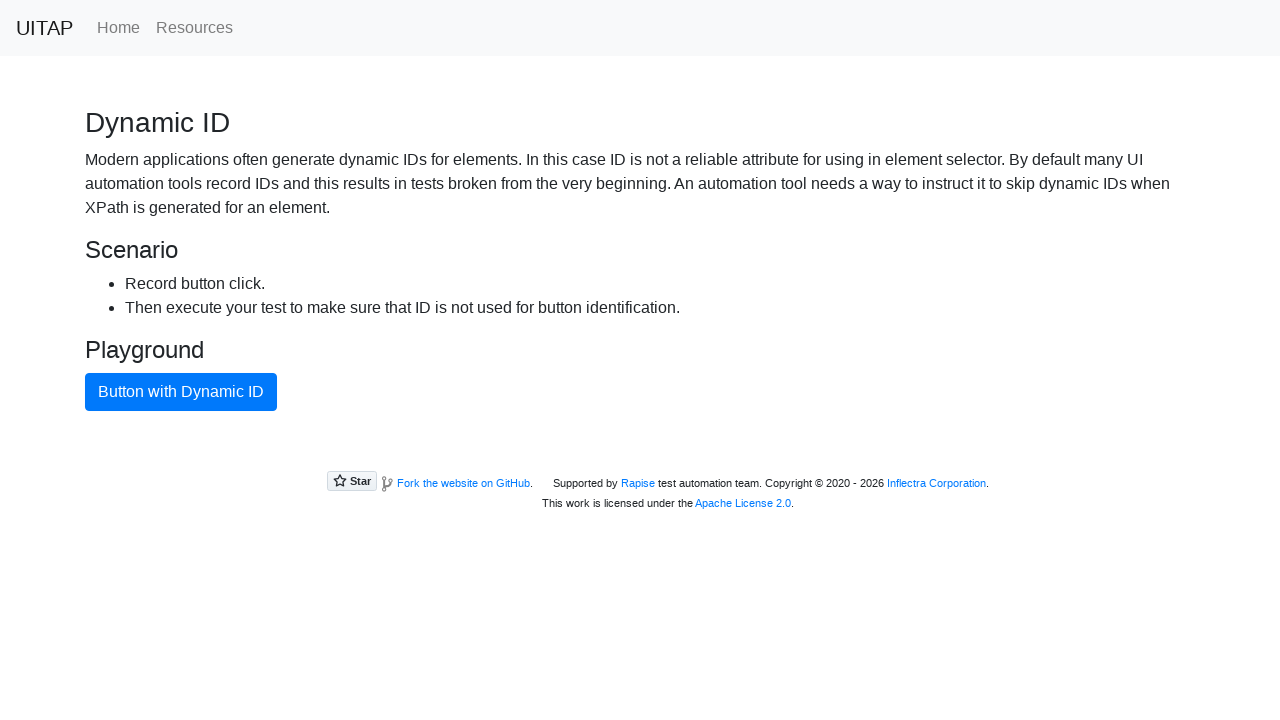

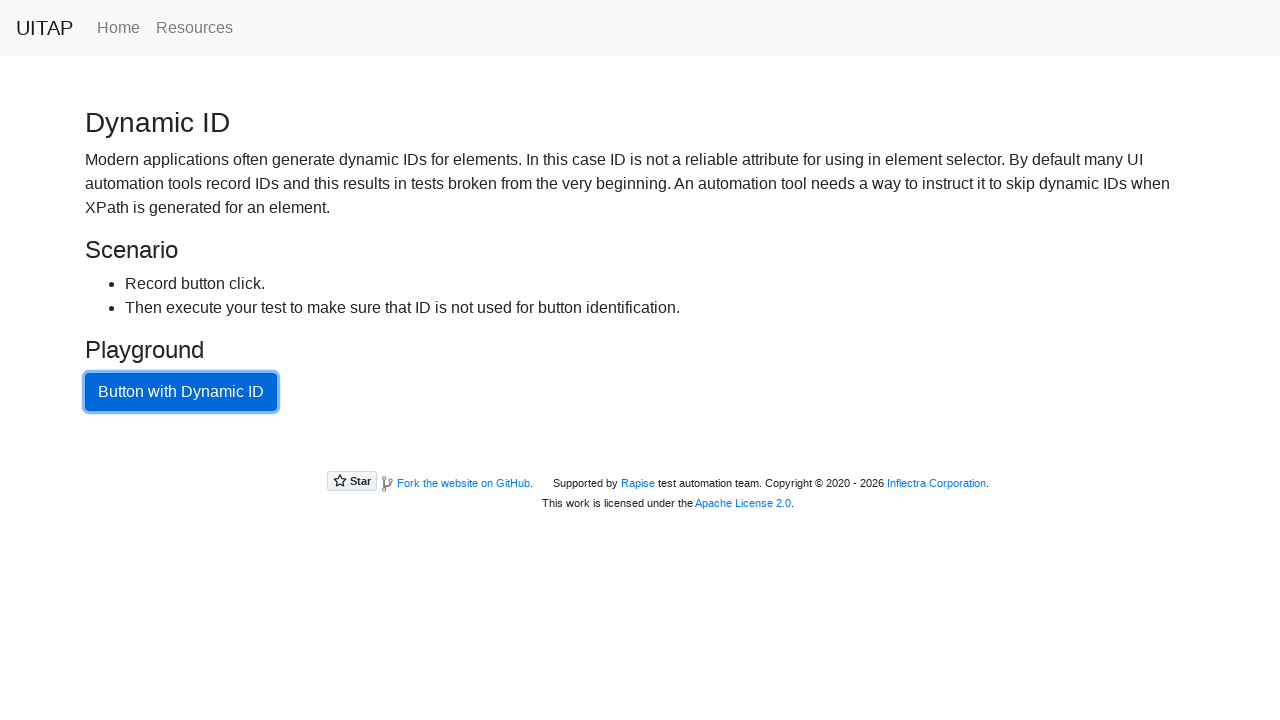